Tests drag-and-drop functionality on jQuery UI demo page by dragging an element into a droppable target within an iframe

Starting URL: https://jqueryui.com/droppable/

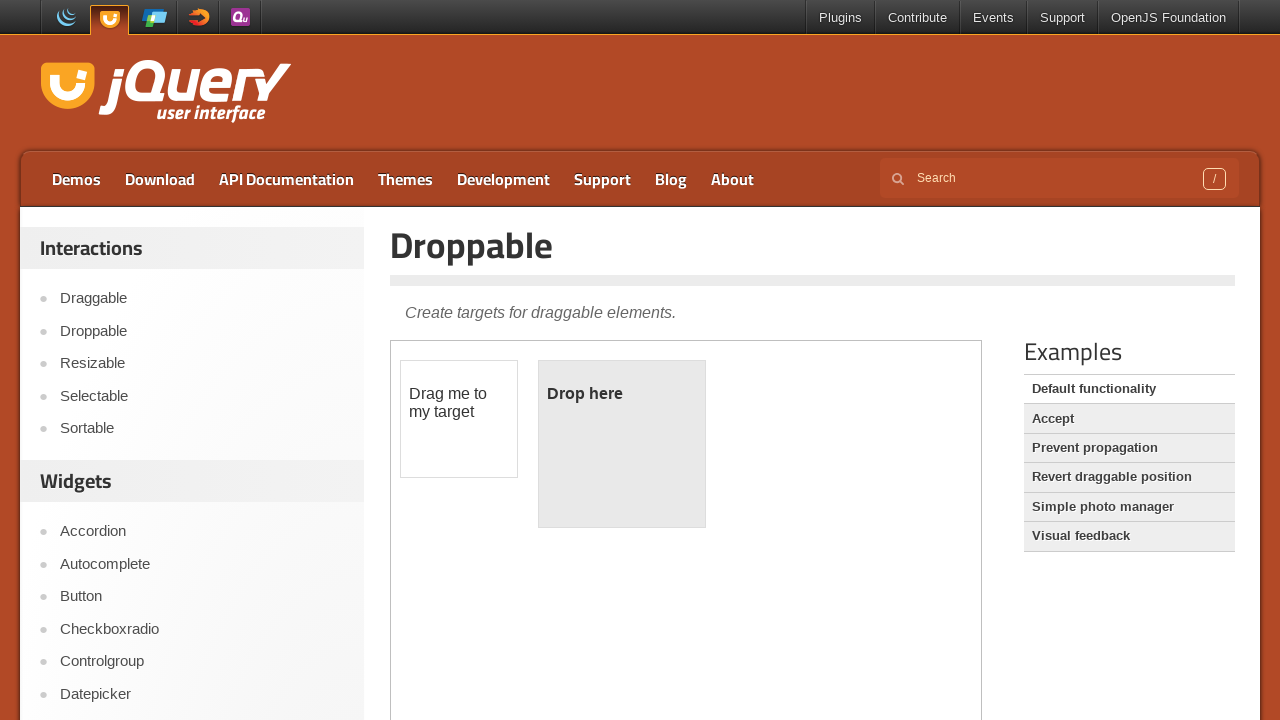

Located the demo iframe
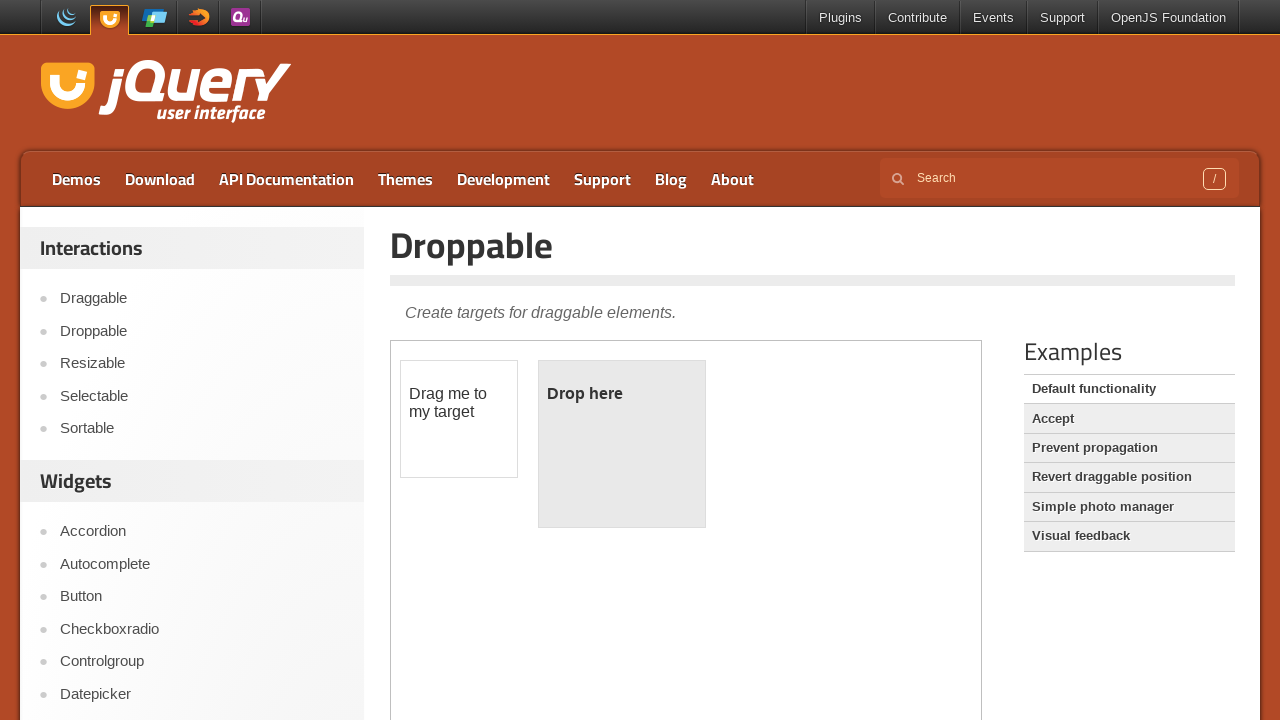

Located the draggable element in iframe
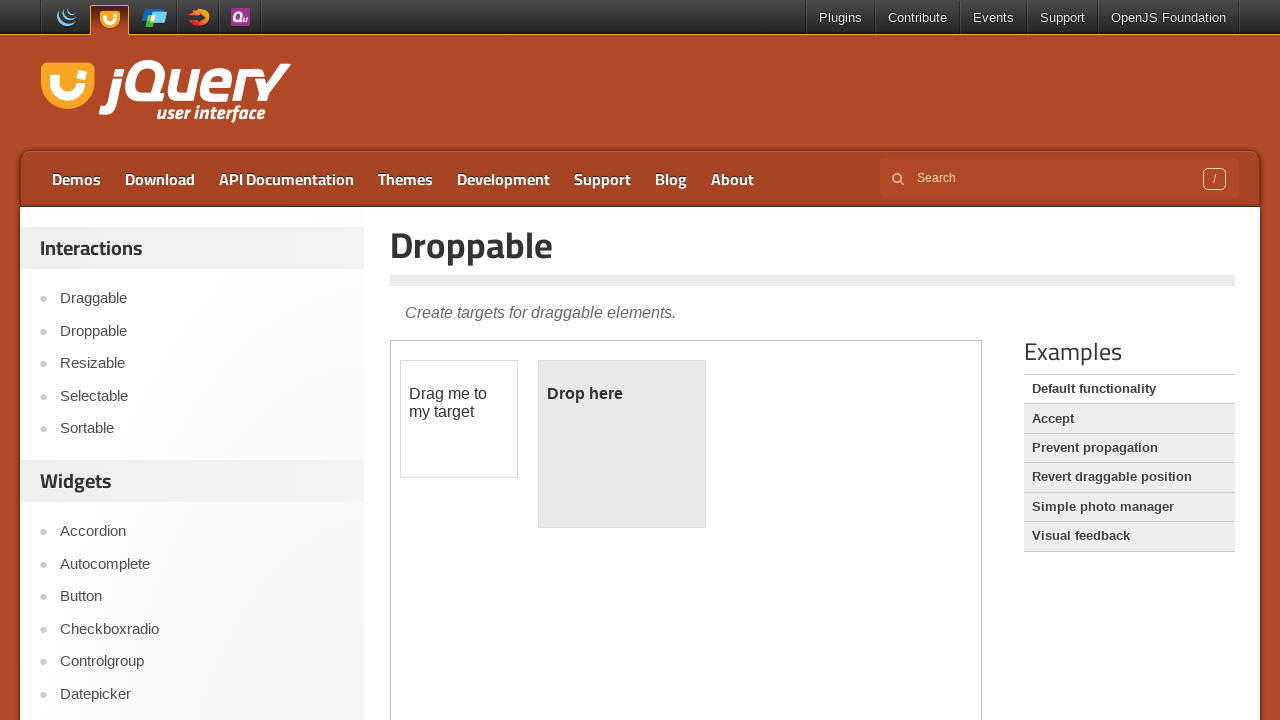

Located the droppable target element in iframe
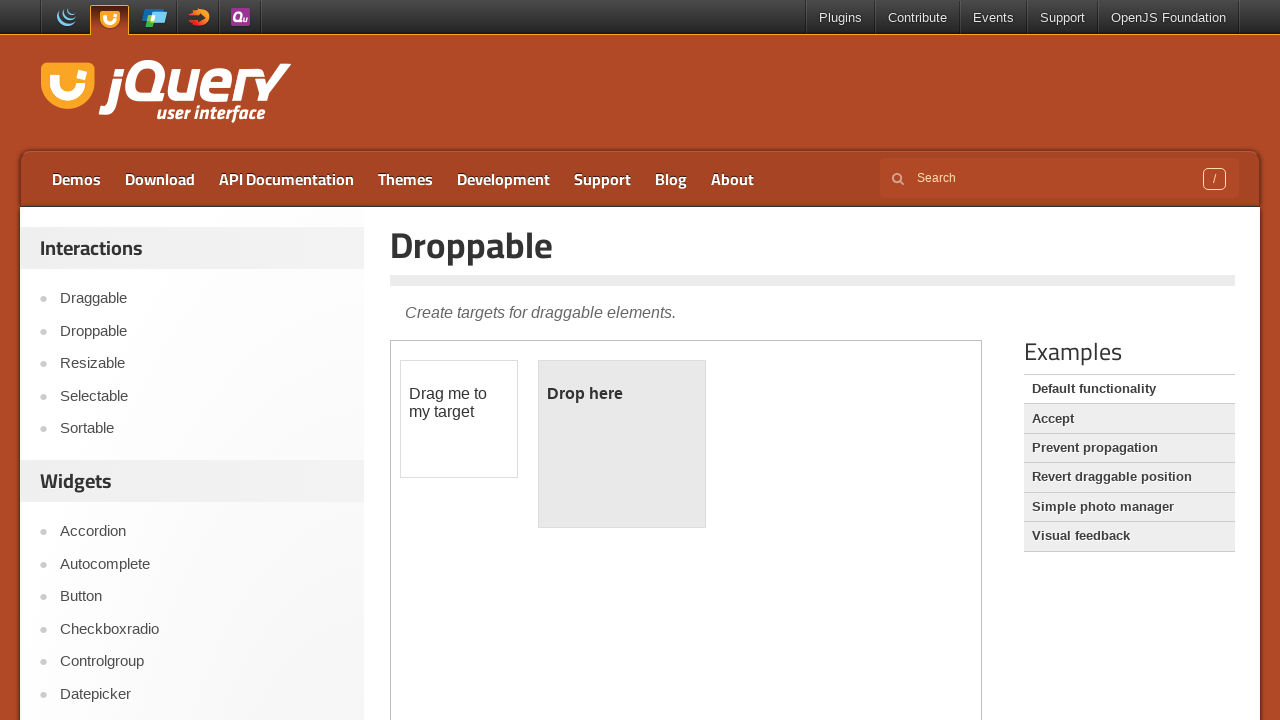

Dragged draggable element into droppable target at (622, 444)
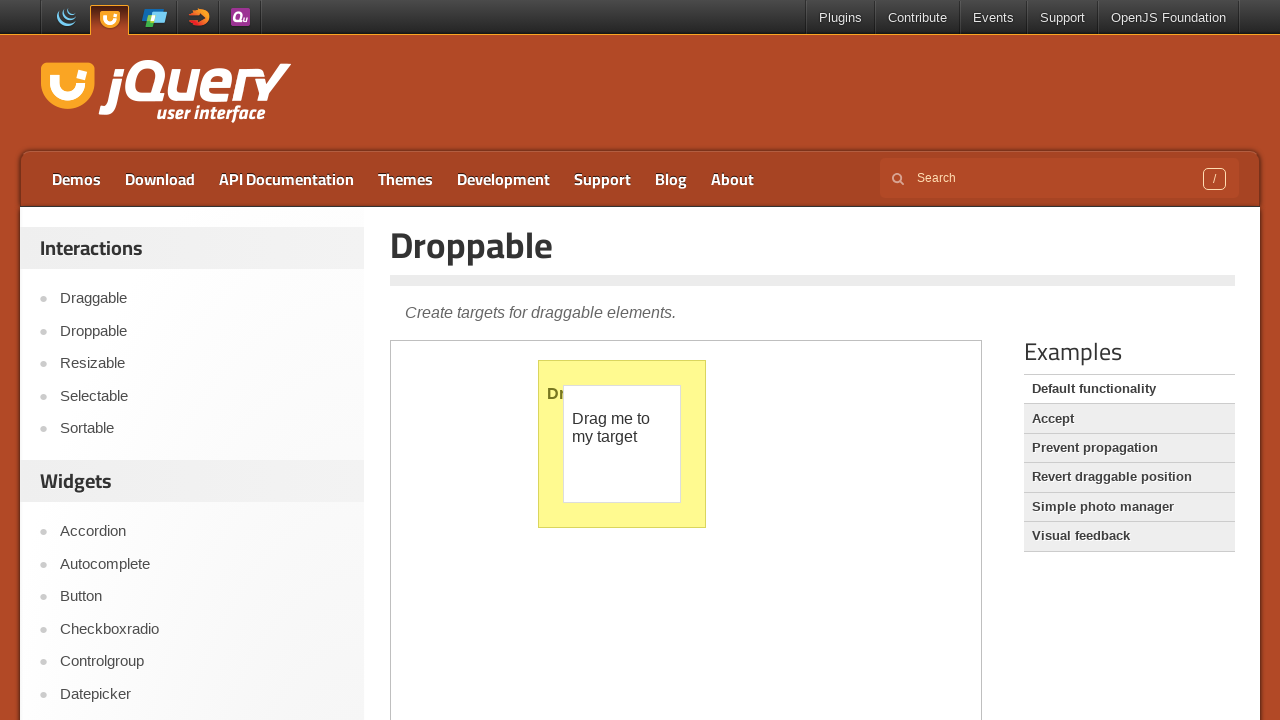

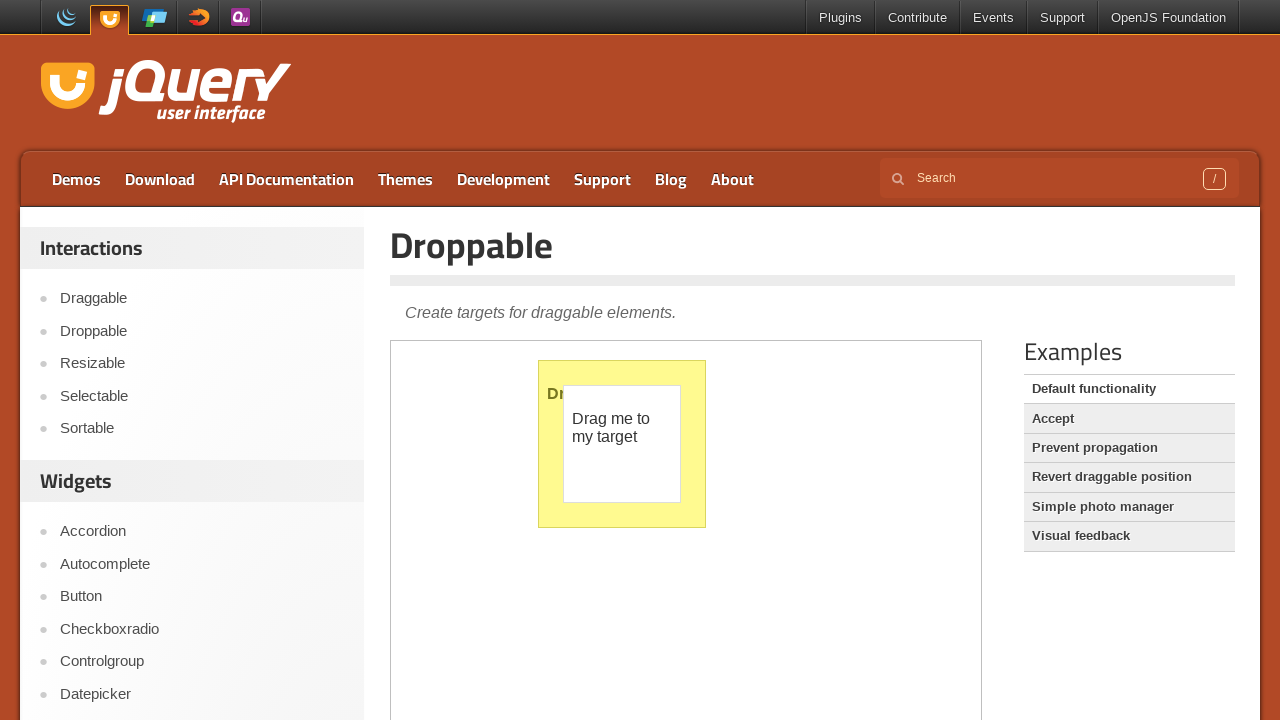